Tests the search functionality on Foxtrot Ukrainian e-commerce website by entering search queries and verifying that the search results page displays the correct search term. Uses multiple search terms including "машина", "input", and "смысл".

Starting URL: https://www.foxtrot.com.ua/

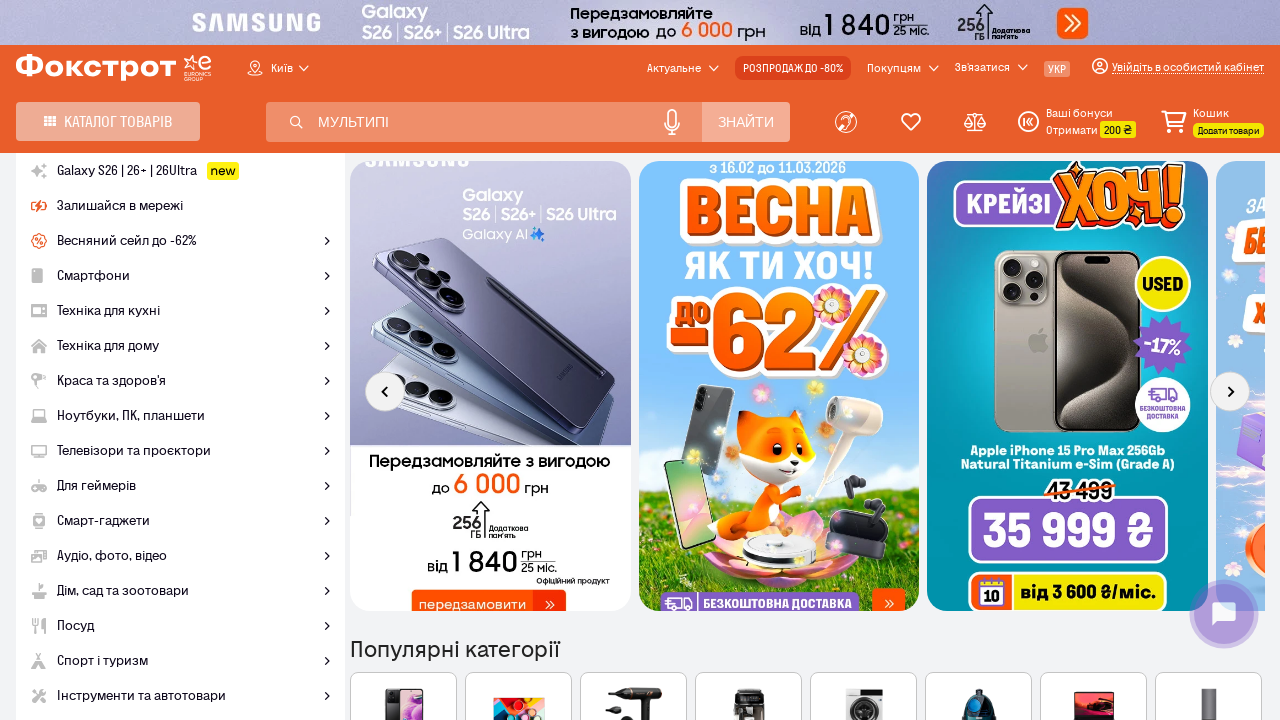

Location confirmation popup did not appear
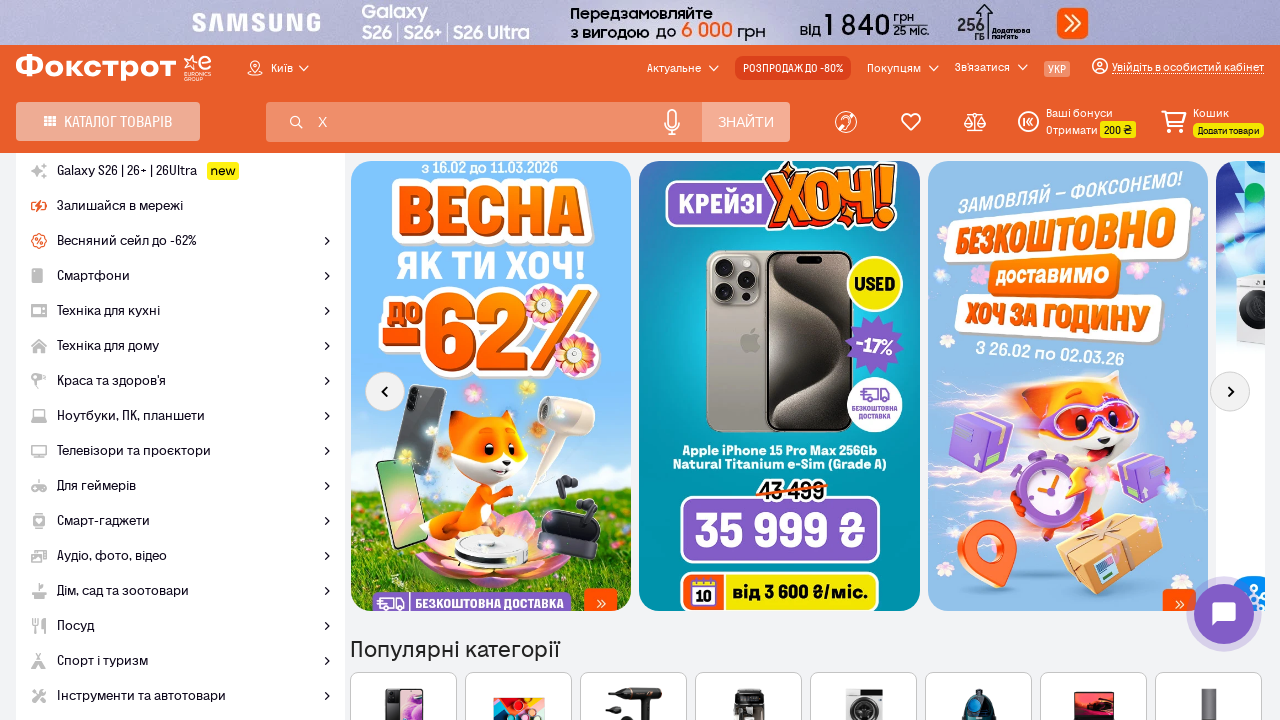

Navigated to Foxtrot homepage for search term 'машина'
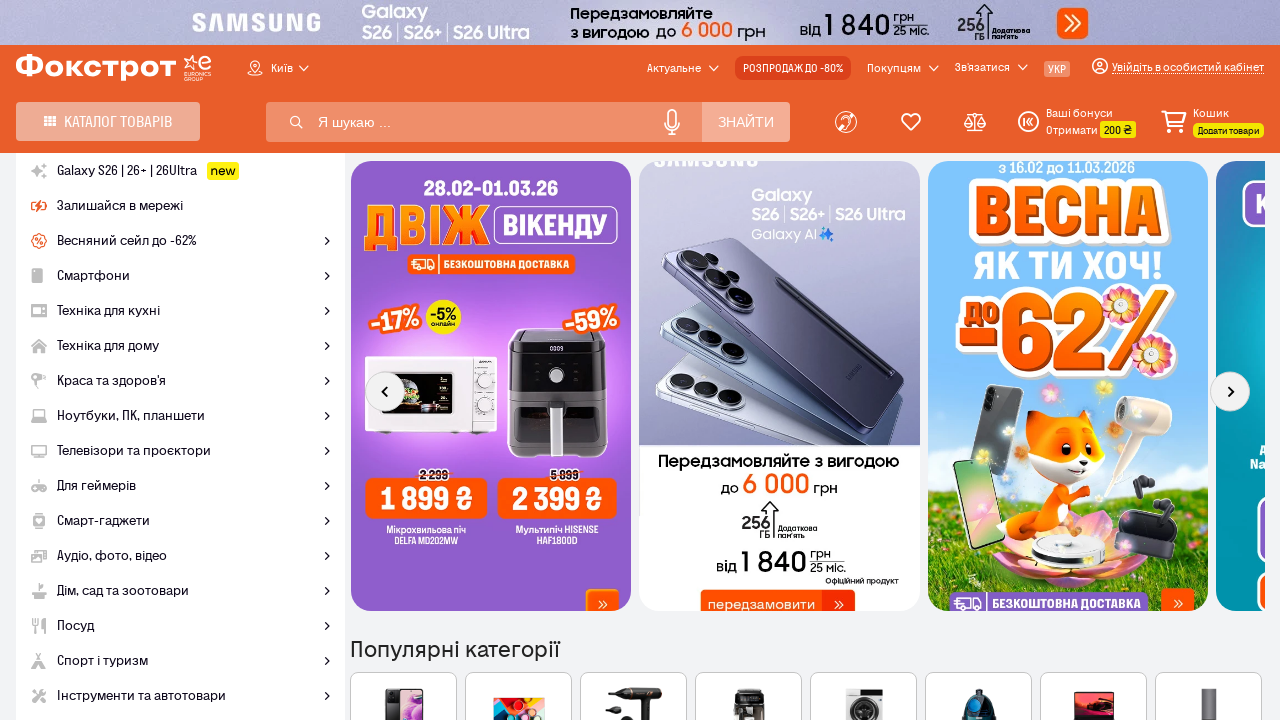

Search input field became visible
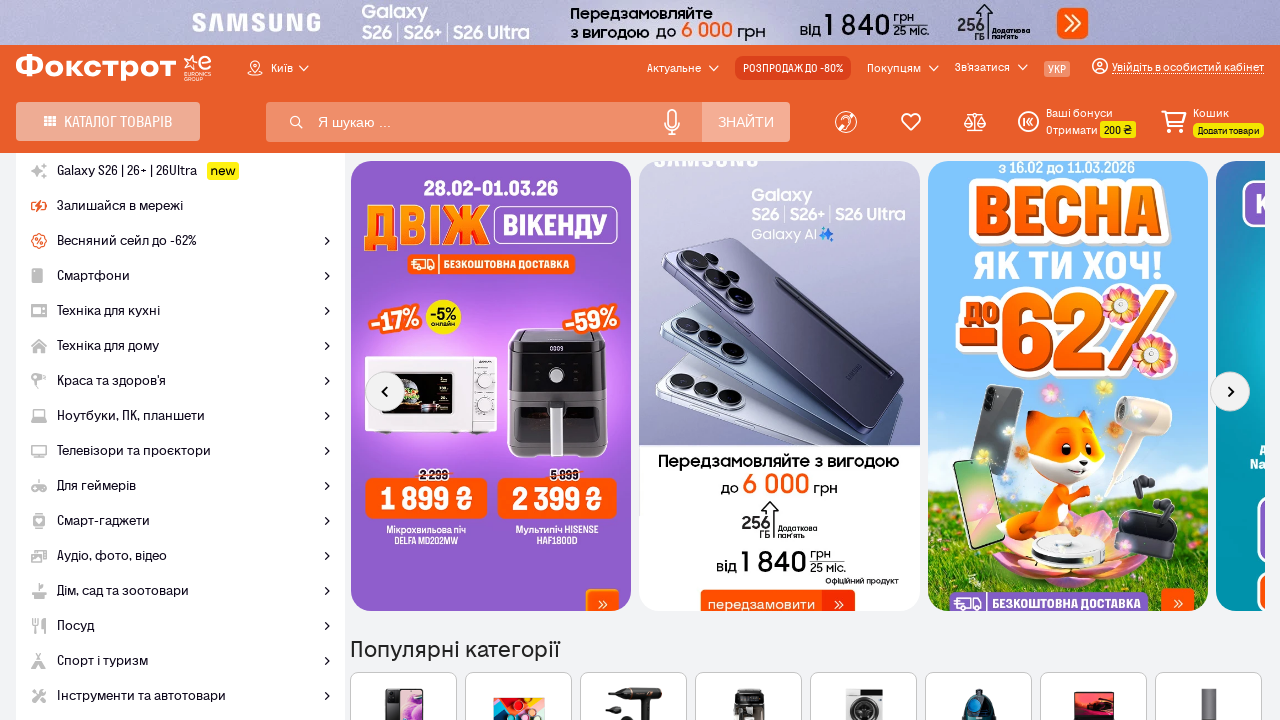

Filled search field with 'машина' on xpath=//input[@type='search']
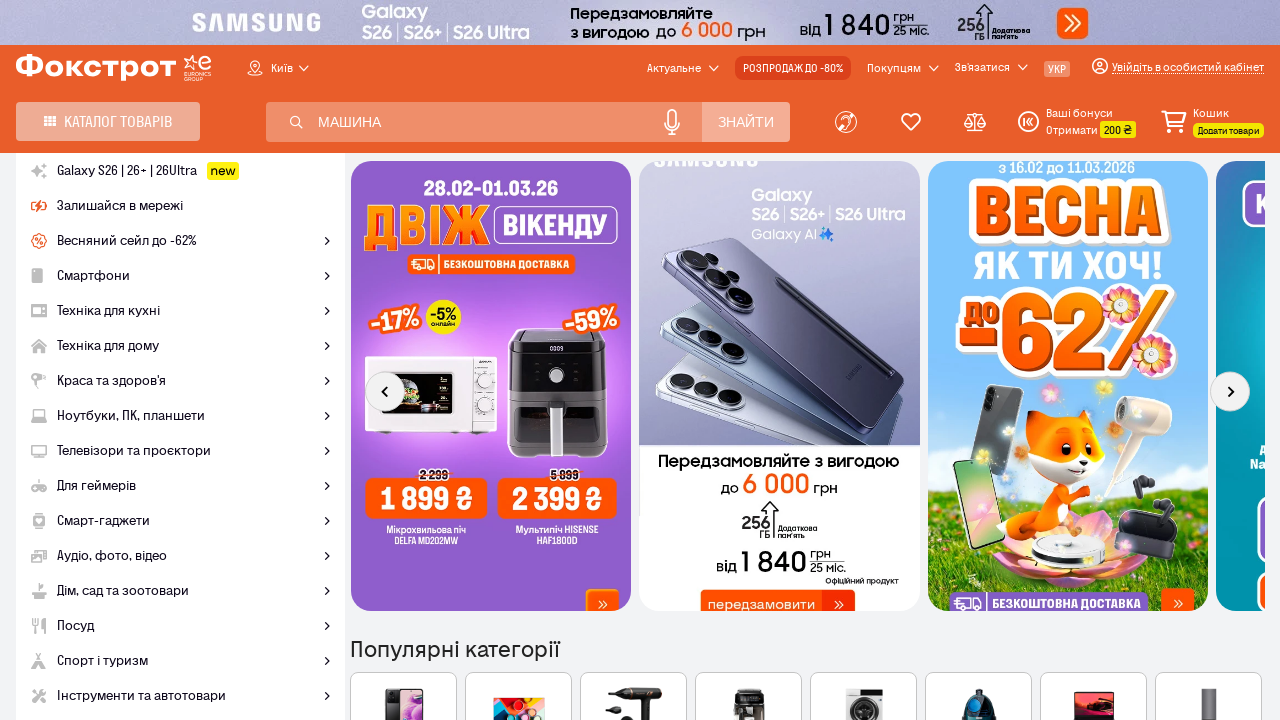

Pressed Enter to search for 'машина' on xpath=//input[@type='search']
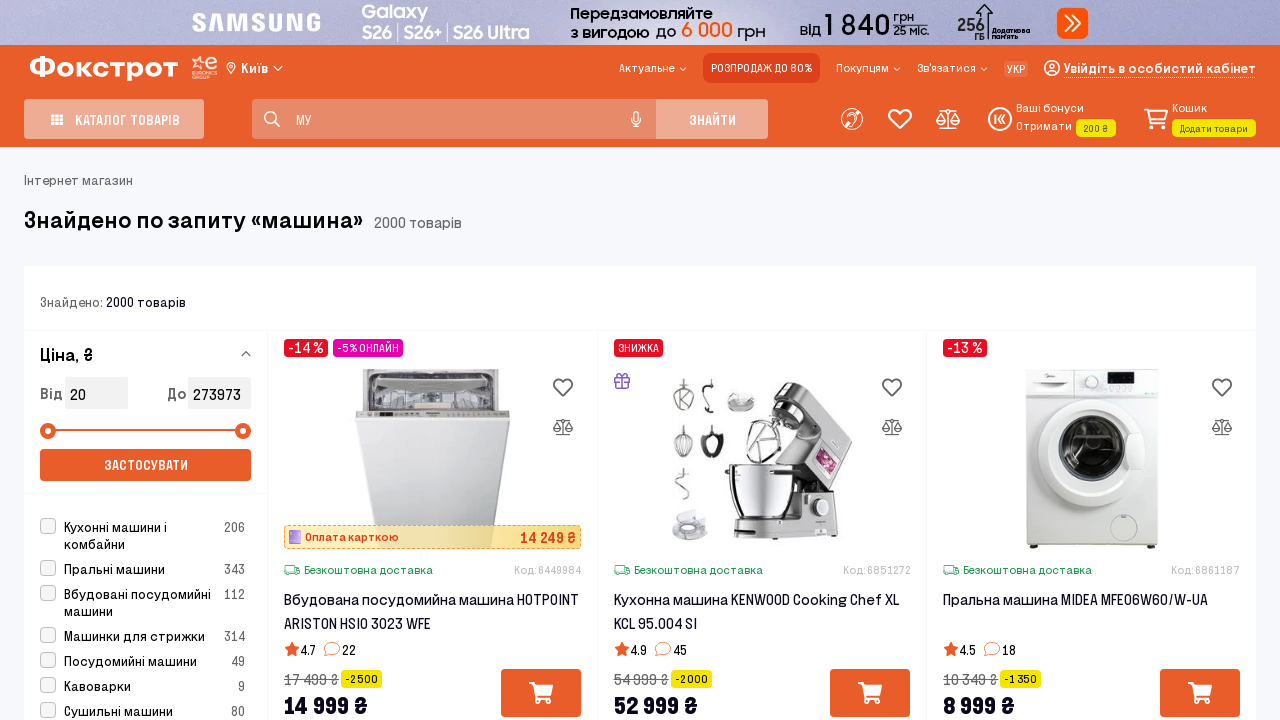

Search results page loaded for 'машина'
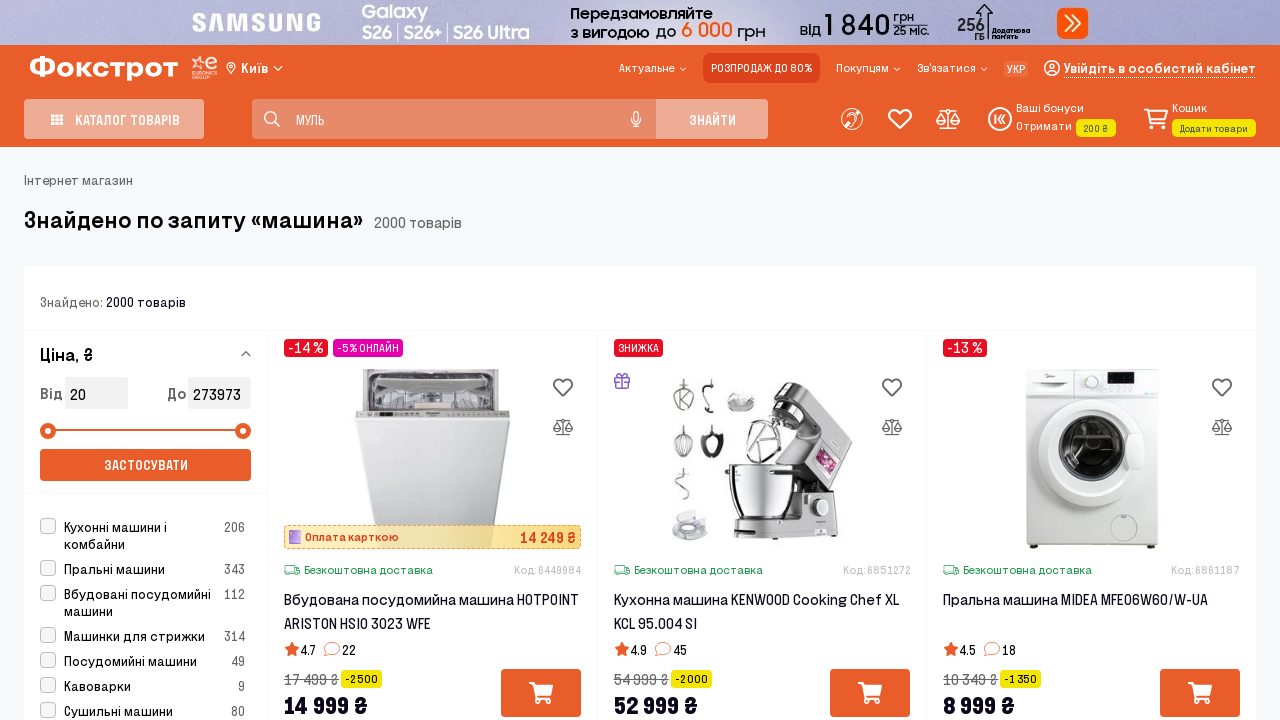

Navigated to Foxtrot homepage for search term 'input'
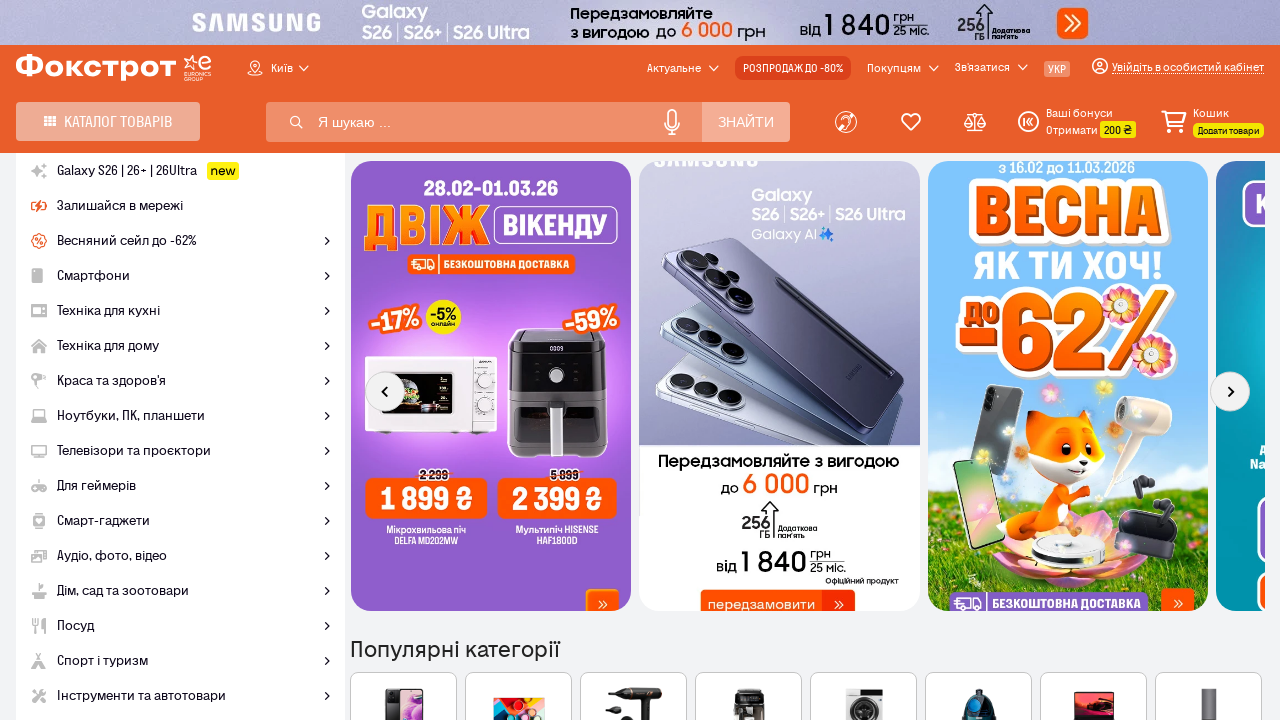

Search input field became visible
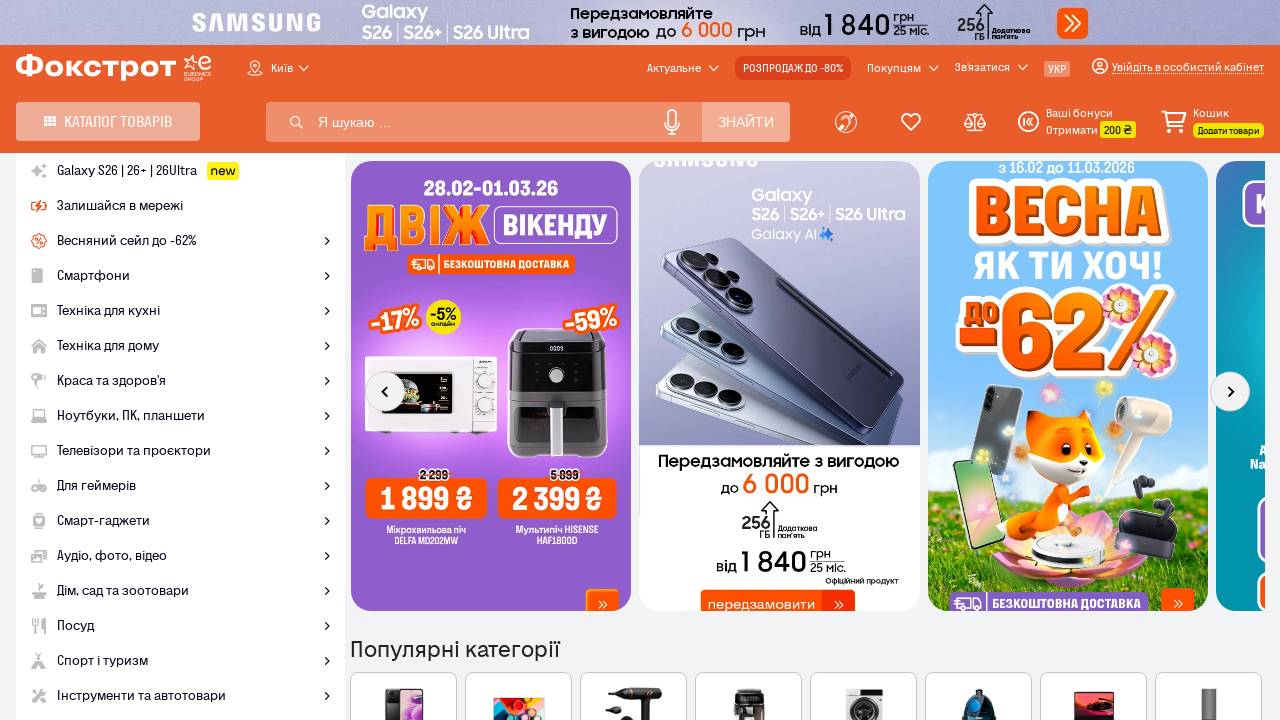

Filled search field with 'input' on xpath=//input[@type='search']
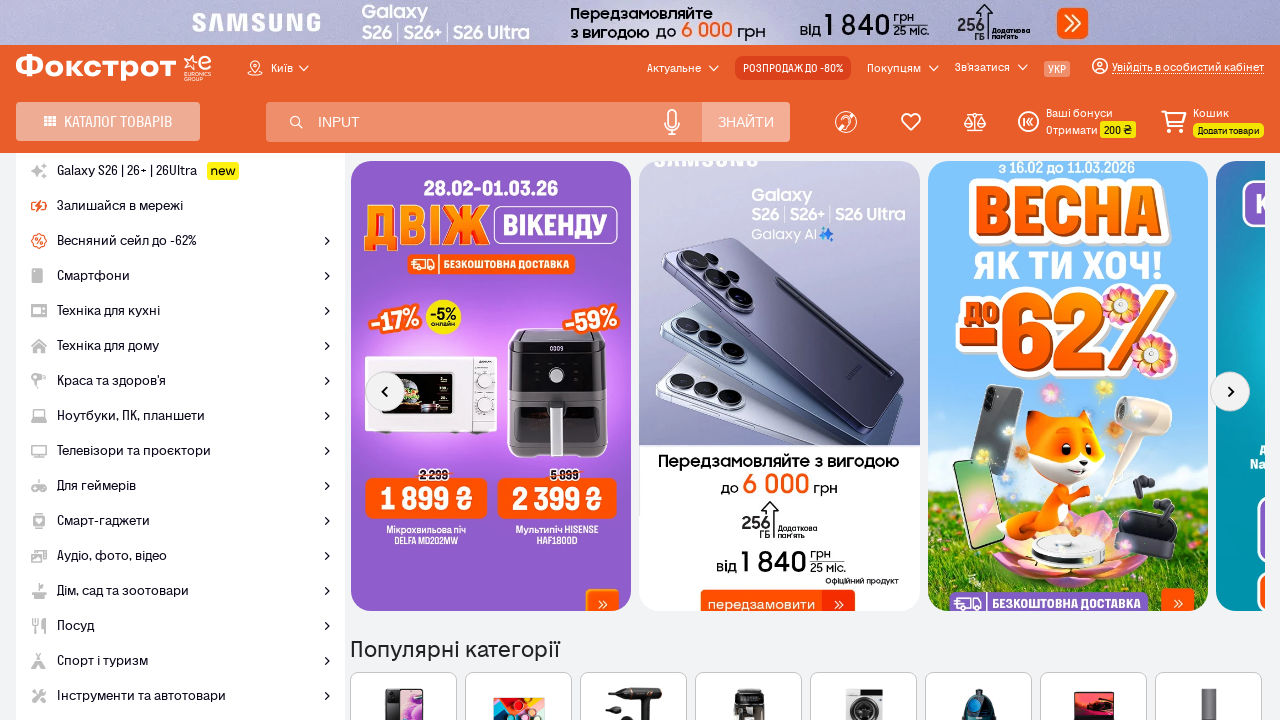

Pressed Enter to search for 'input' on xpath=//input[@type='search']
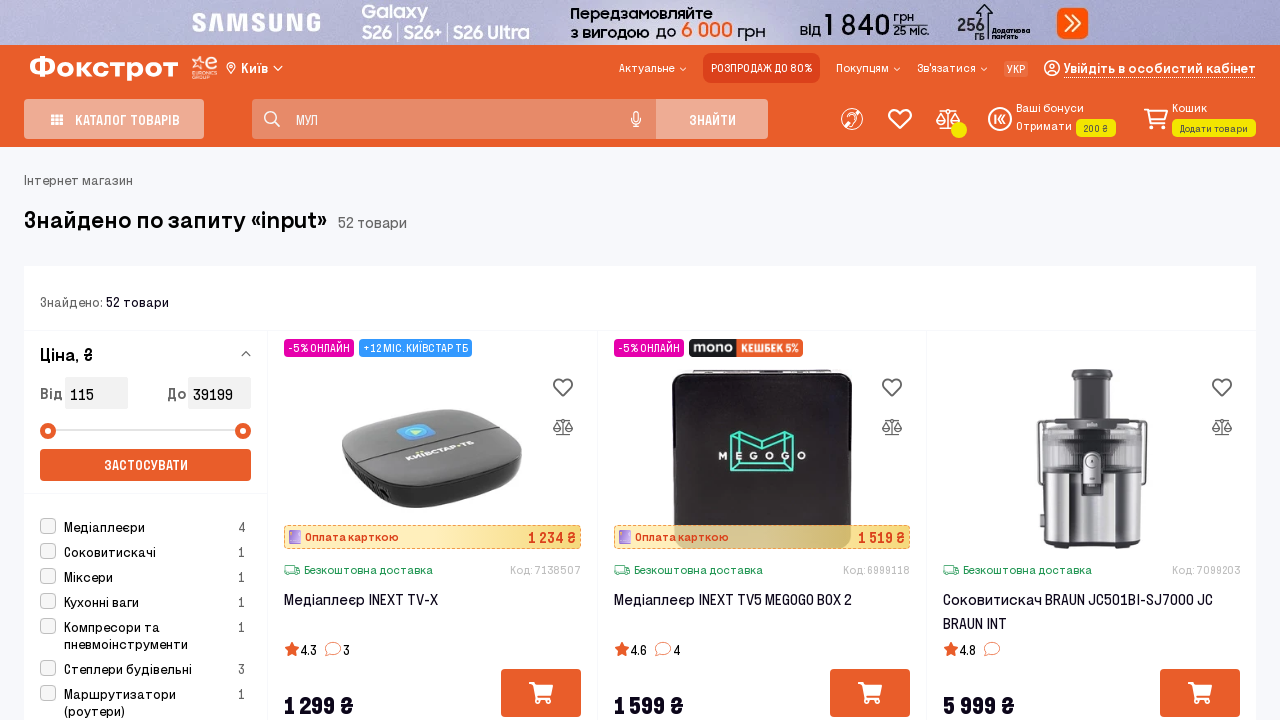

Search results page loaded for 'input'
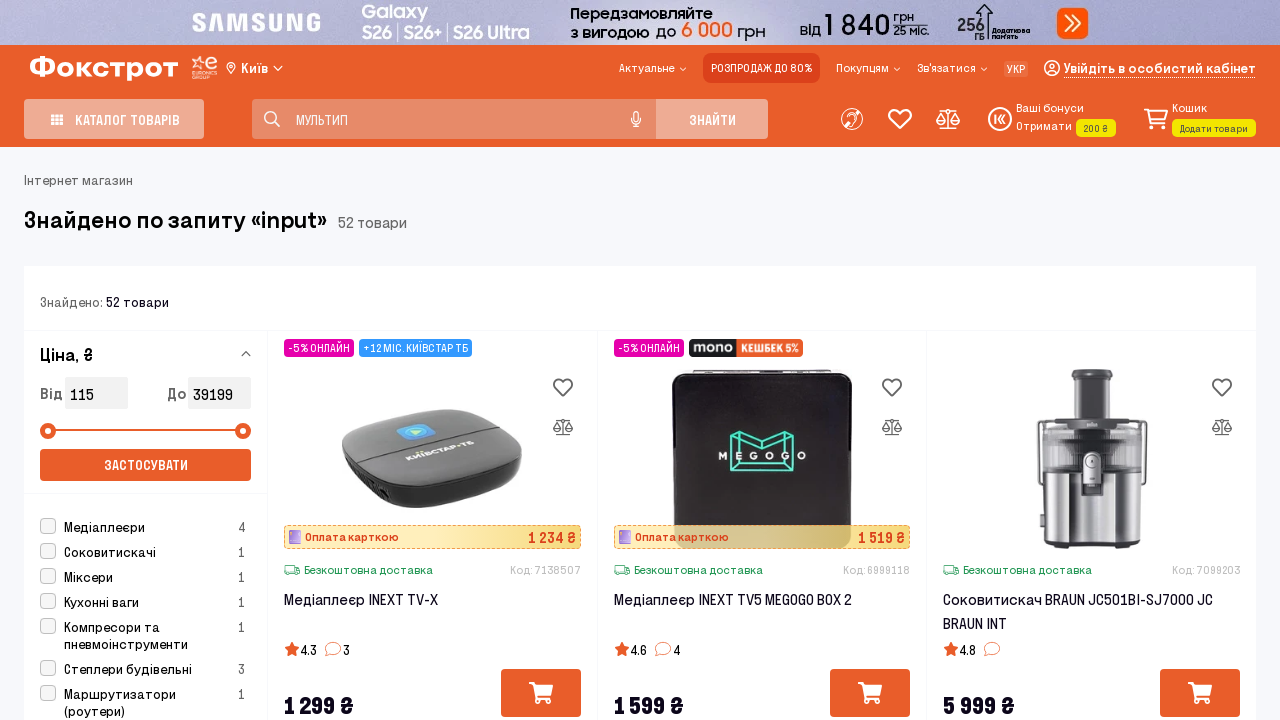

Navigated to Foxtrot homepage for search term 'смысл'
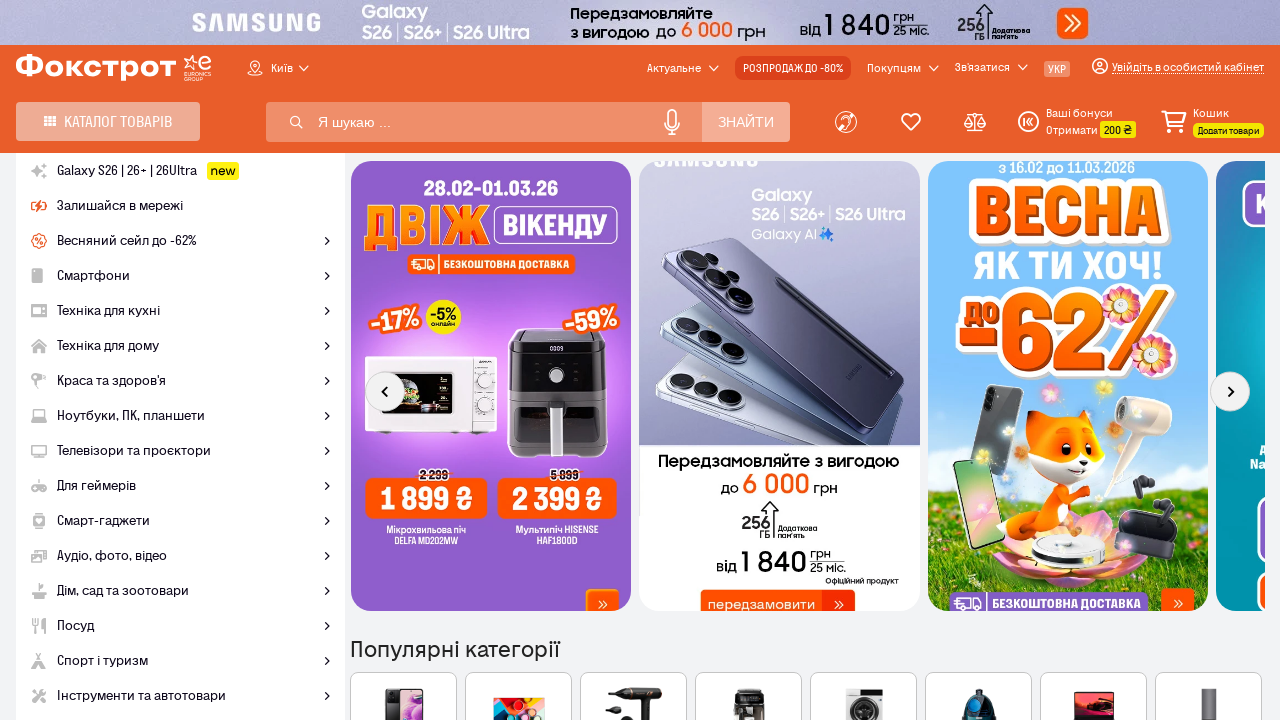

Search input field became visible
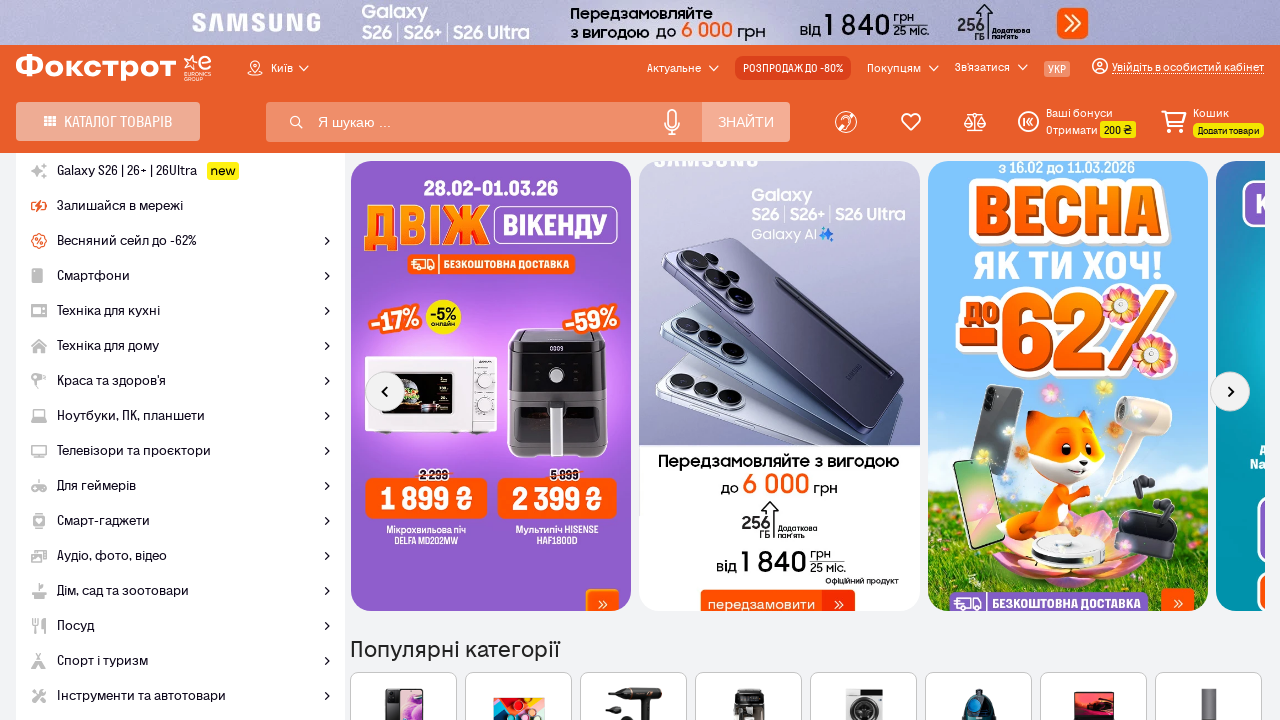

Filled search field with 'смысл' on xpath=//input[@type='search']
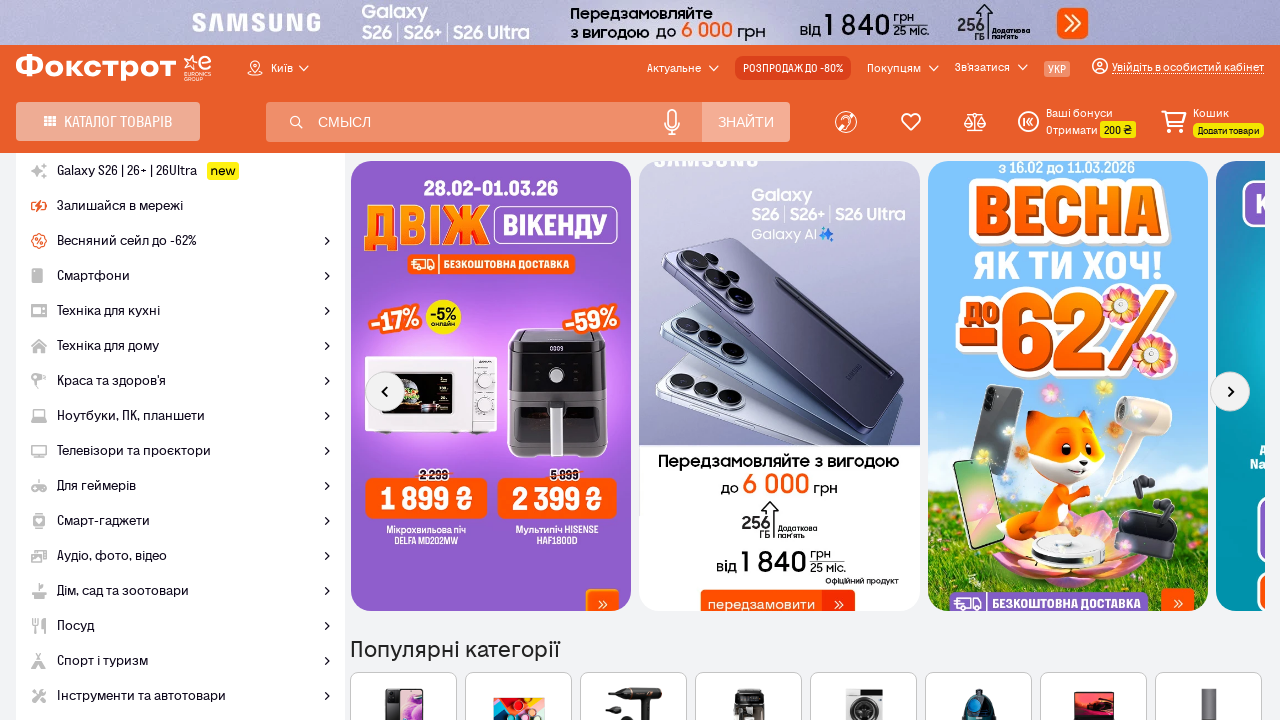

Pressed Enter to search for 'смысл' on xpath=//input[@type='search']
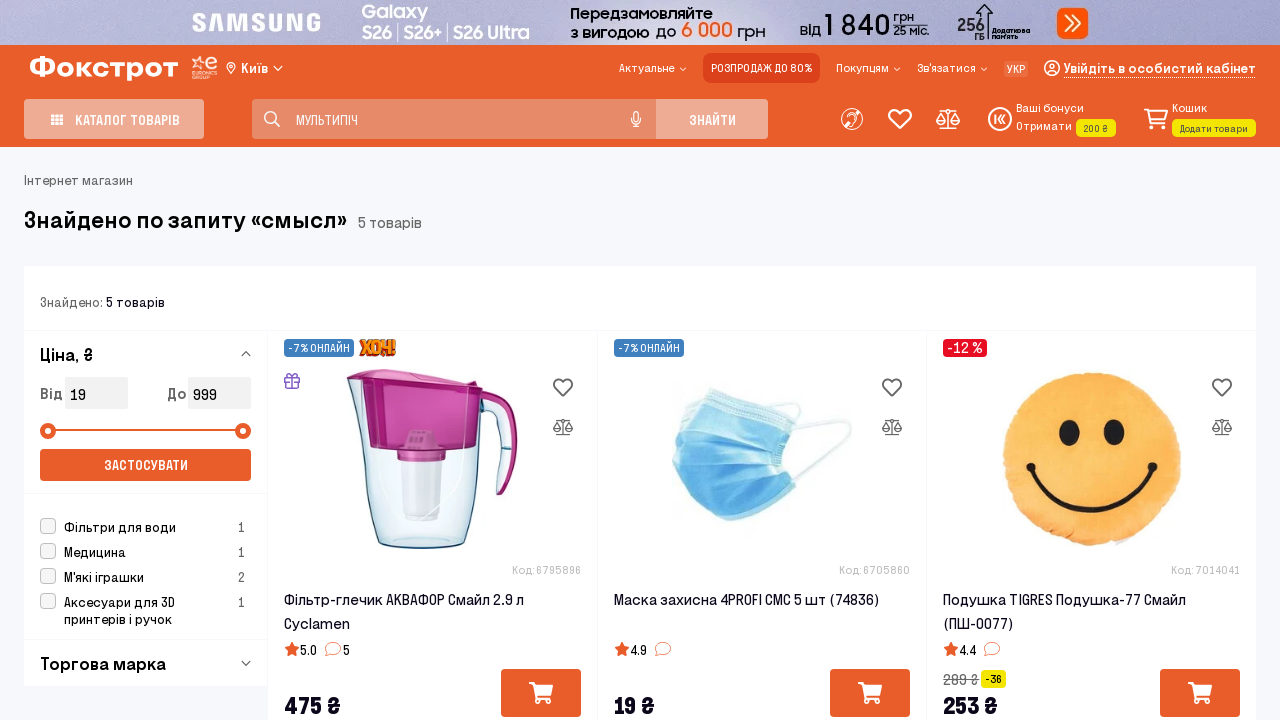

Search results page loaded for 'смысл'
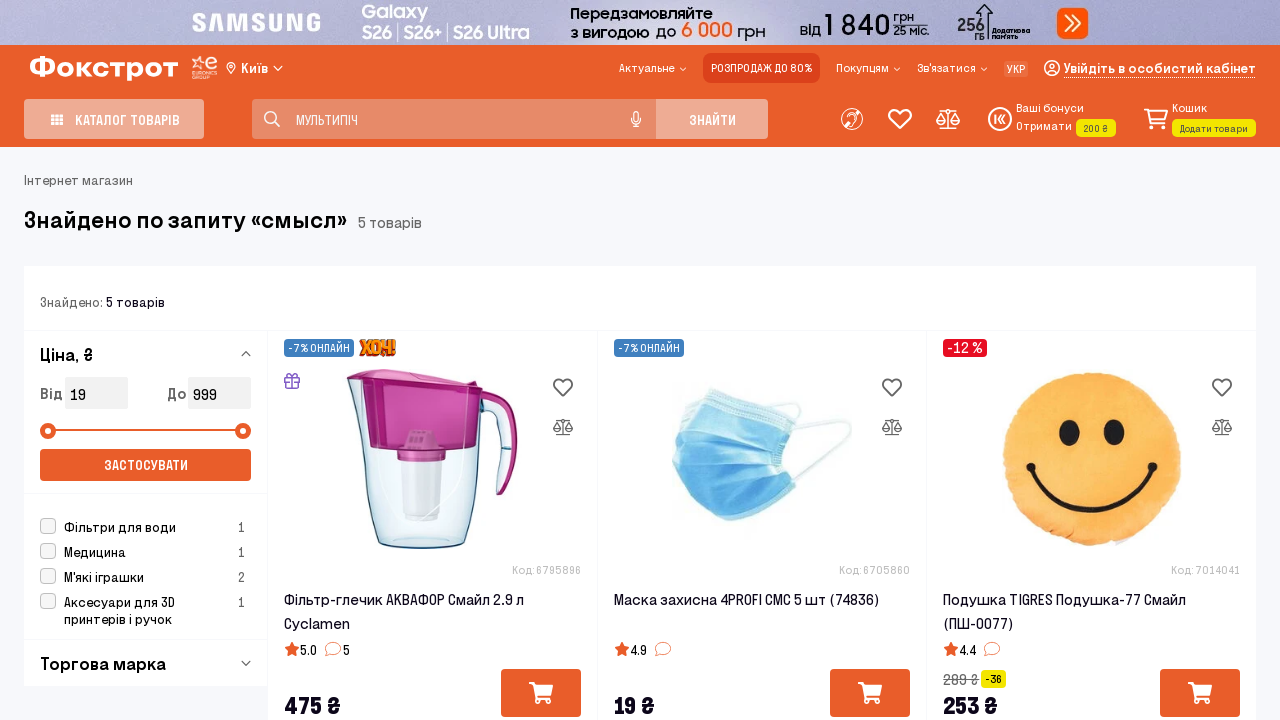

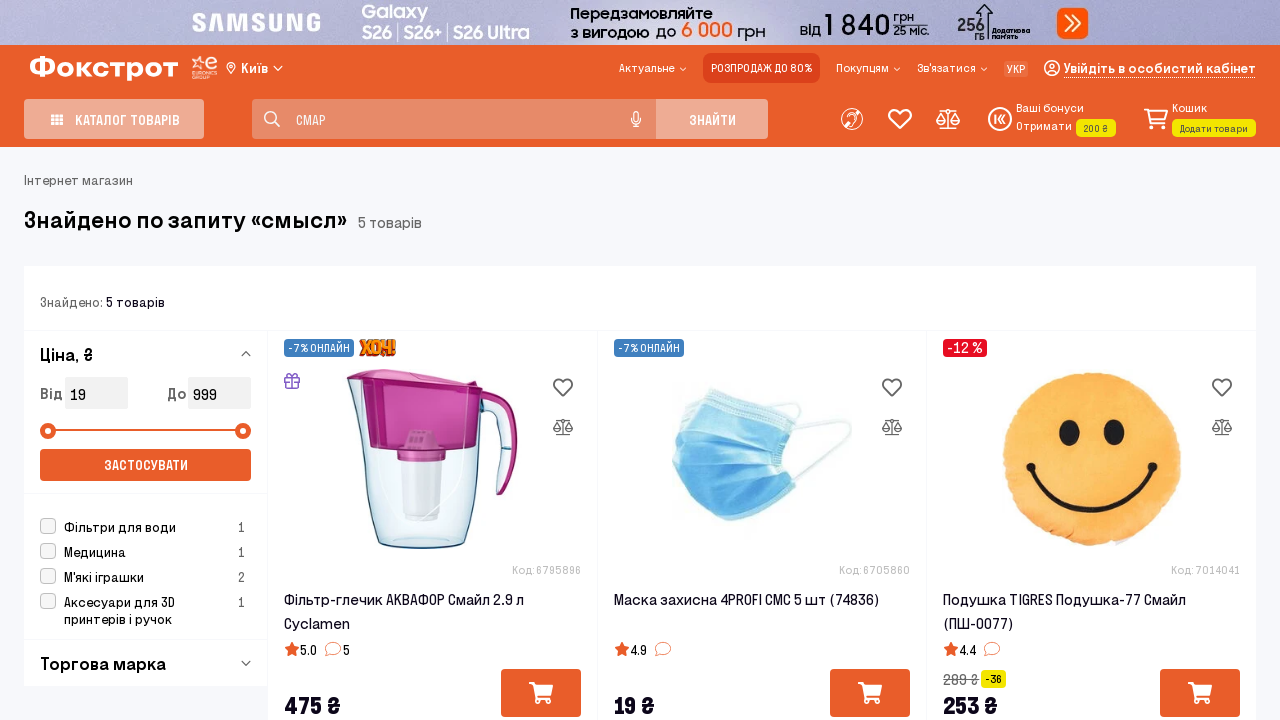